Tests interacting with a dropdown/combobox by selecting an option by value

Starting URL: https://rahulshettyacademy.com/AutomationPractice/

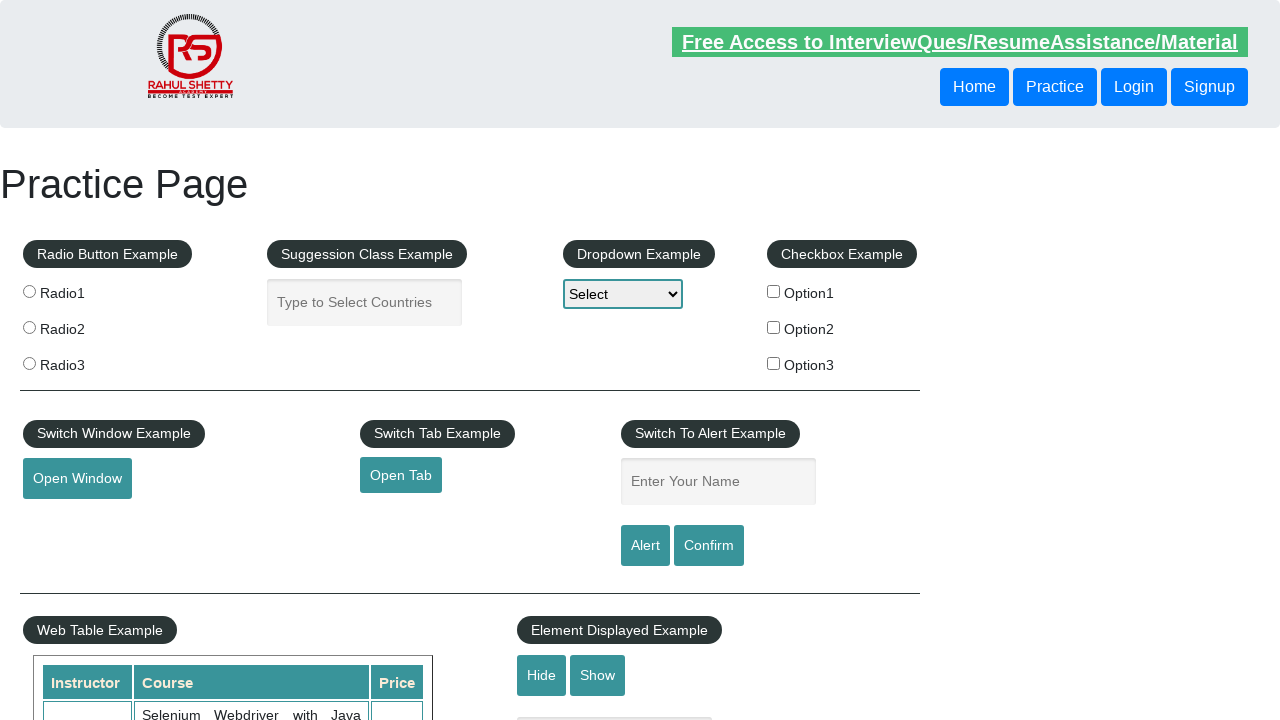

Navigated to AutomationPractice page
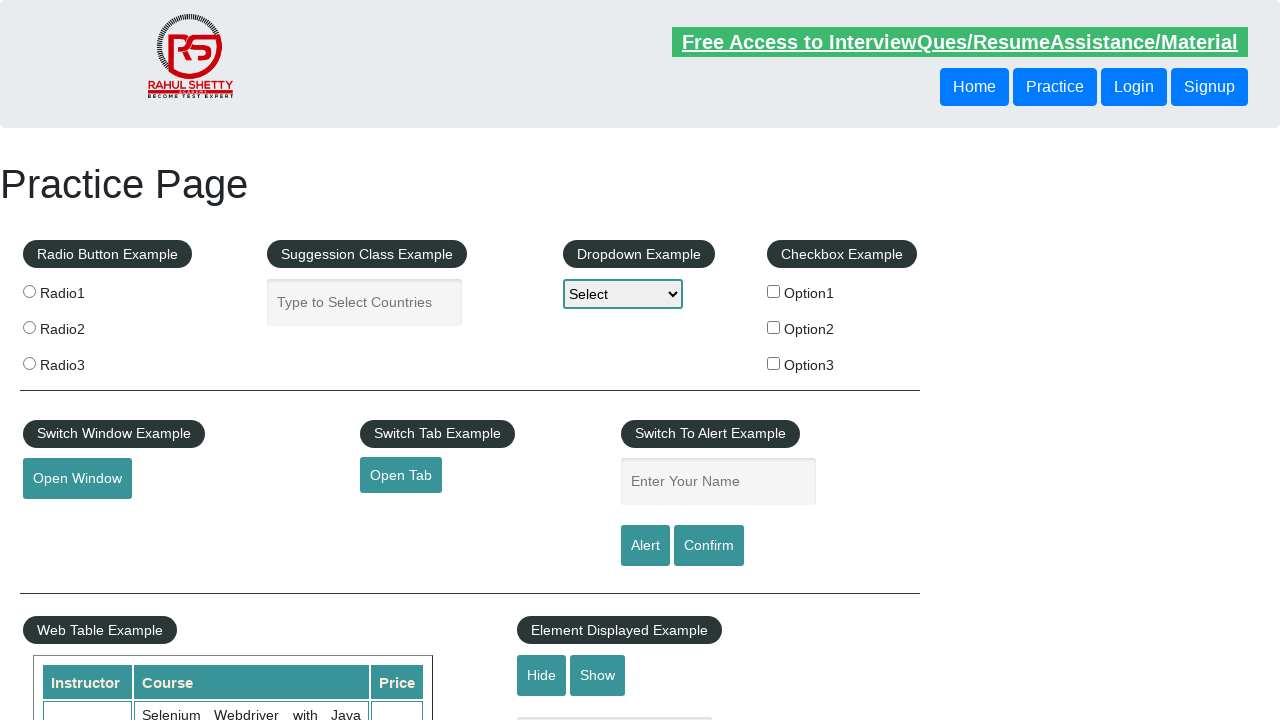

Selected 'option2' from dropdown combobox on #dropdown-class-example
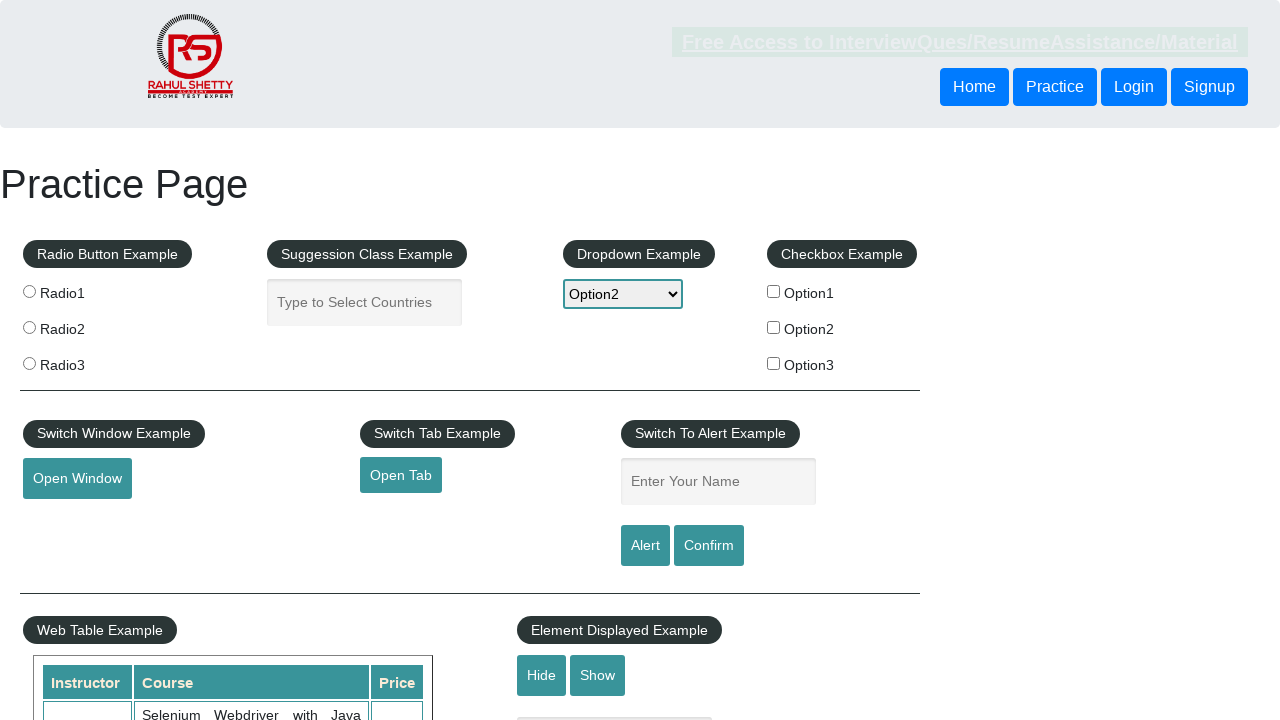

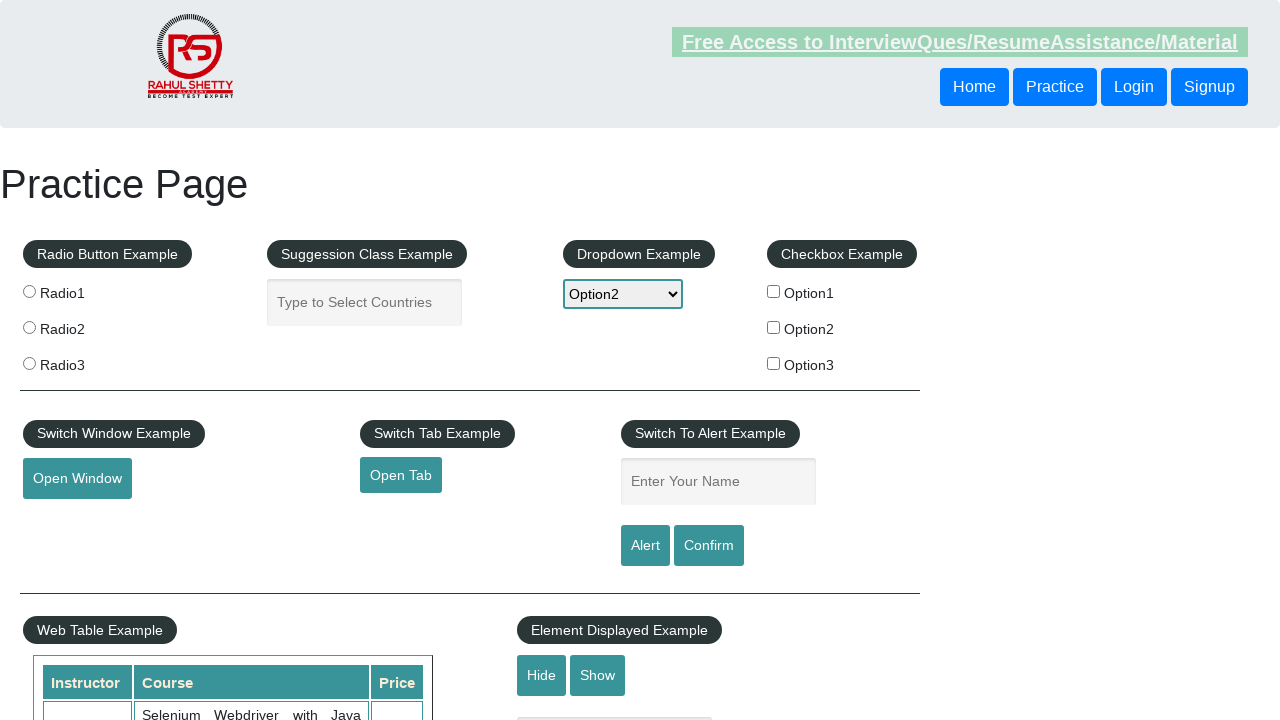